Tests opening a new browser window by clicking a button

Starting URL: https://demoqa.com/browser-windows

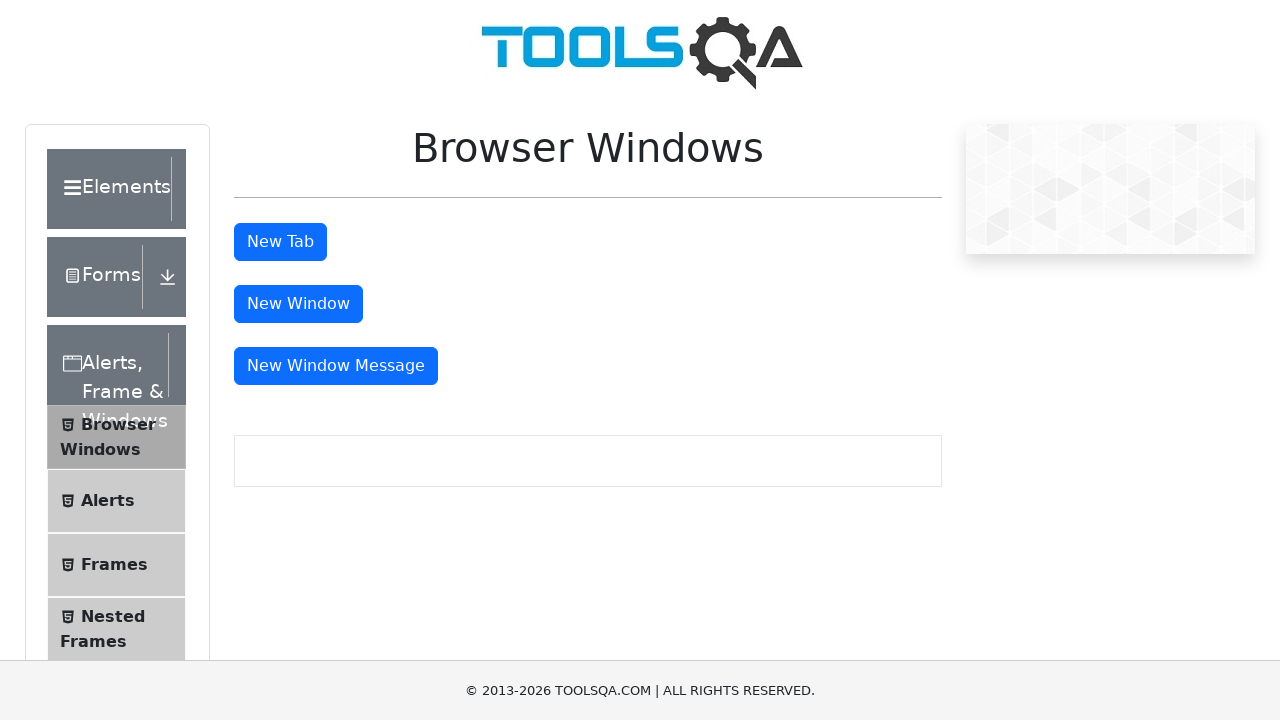

Clicked button to open new window and captured new page at (298, 304) on #windowButton
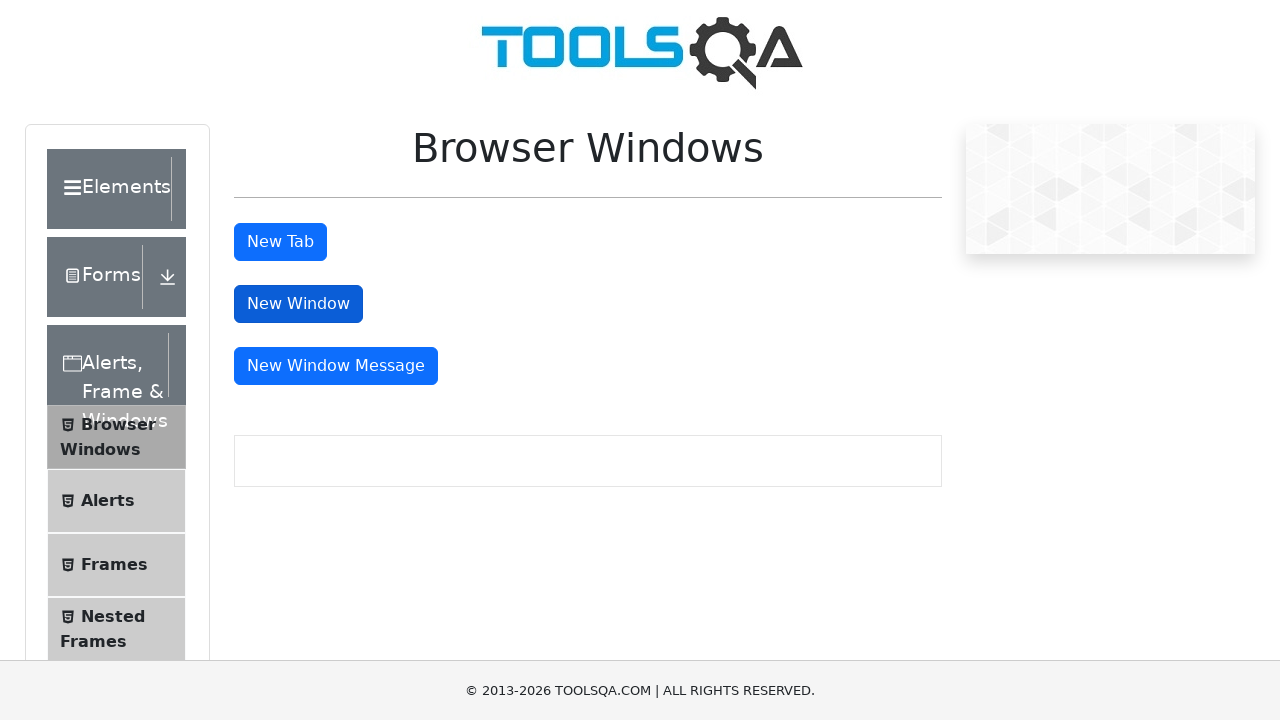

New window page object assigned
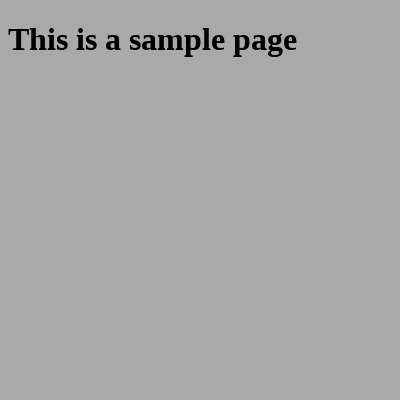

Closed the new window
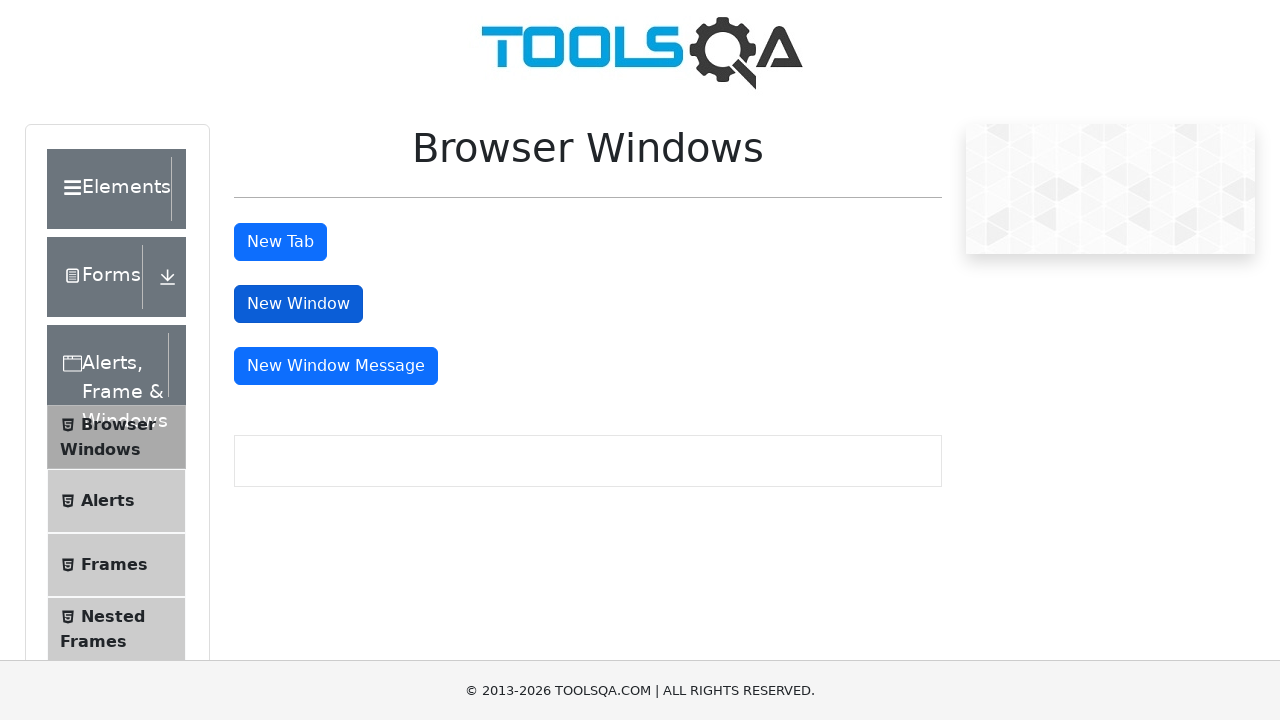

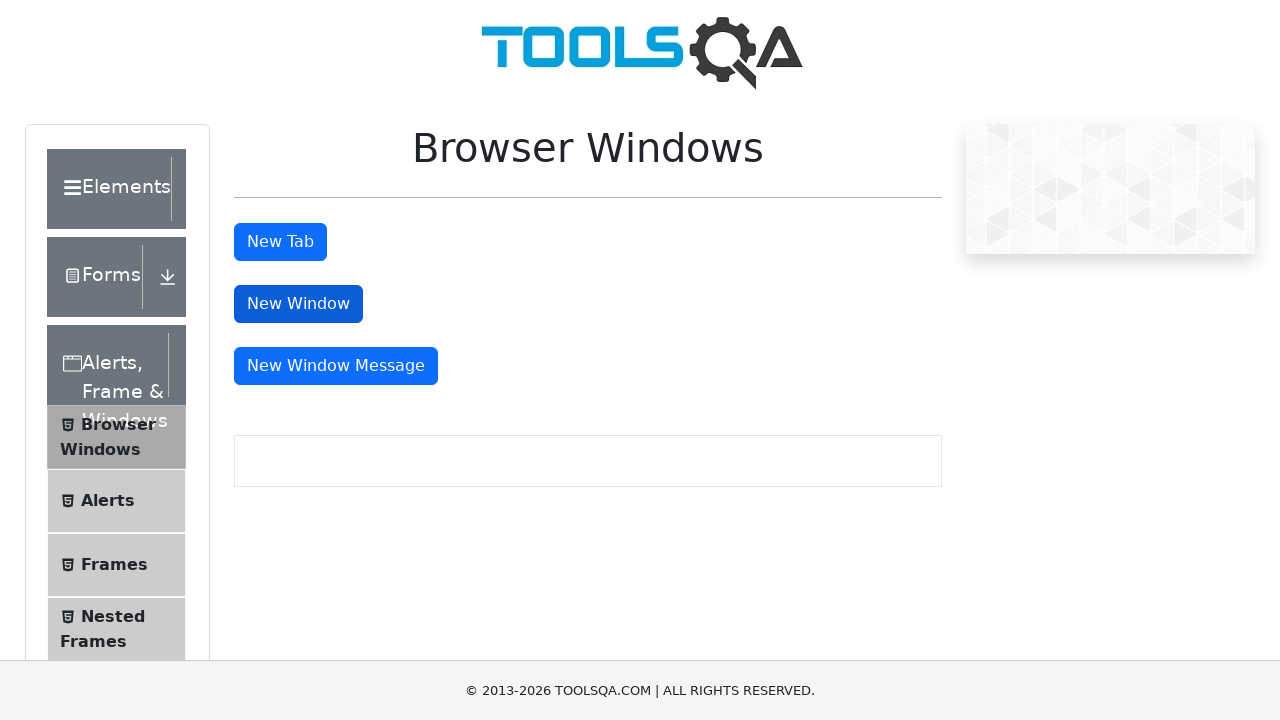